Tests password input field clear functionality by entering text and then clearing it

Starting URL: https://bonigarcia.dev/selenium-webdriver-java/

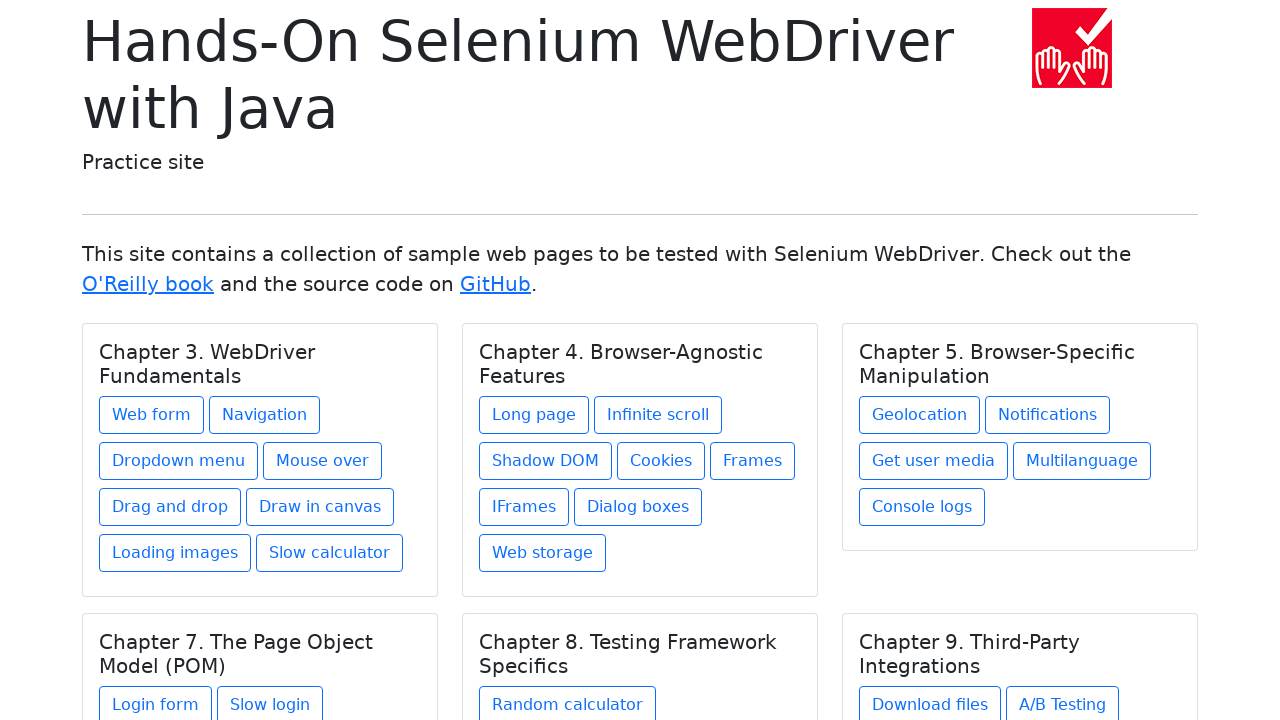

Clicked link to navigate to web form page at (152, 415) on a[href='web-form.html']
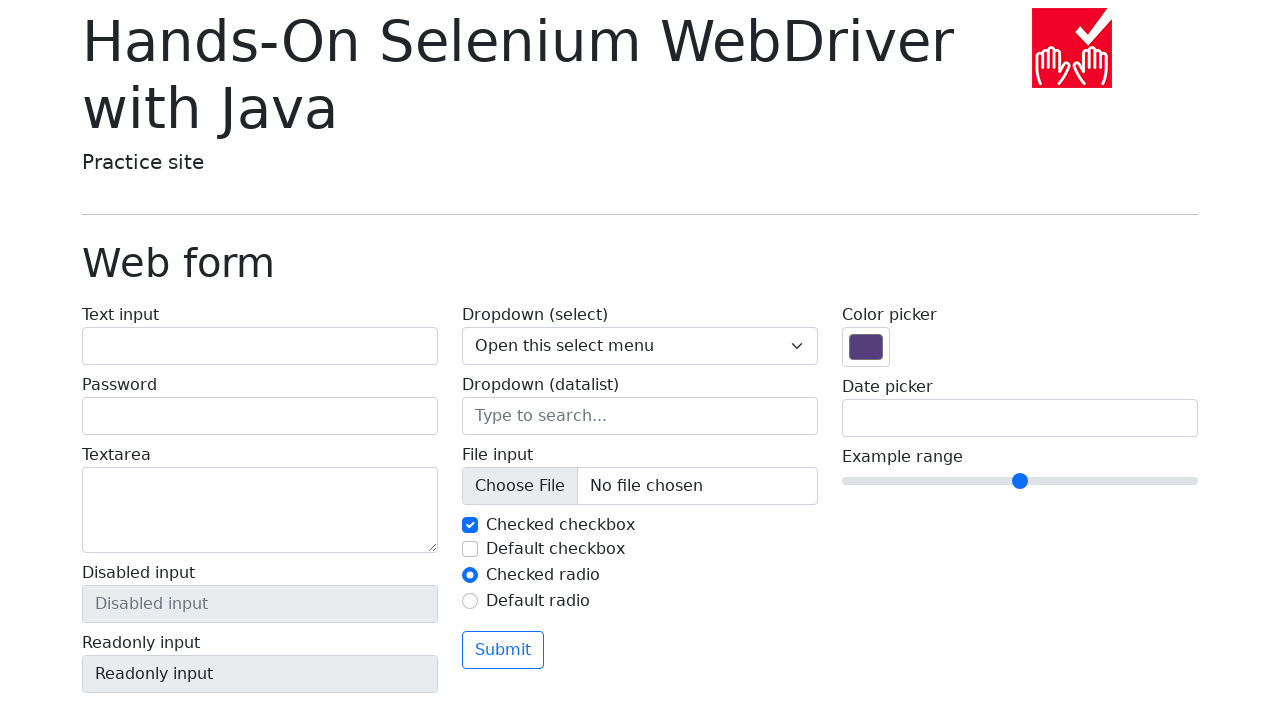

Filled password input field with 'Lorem ipsum' on input[name='my-password']
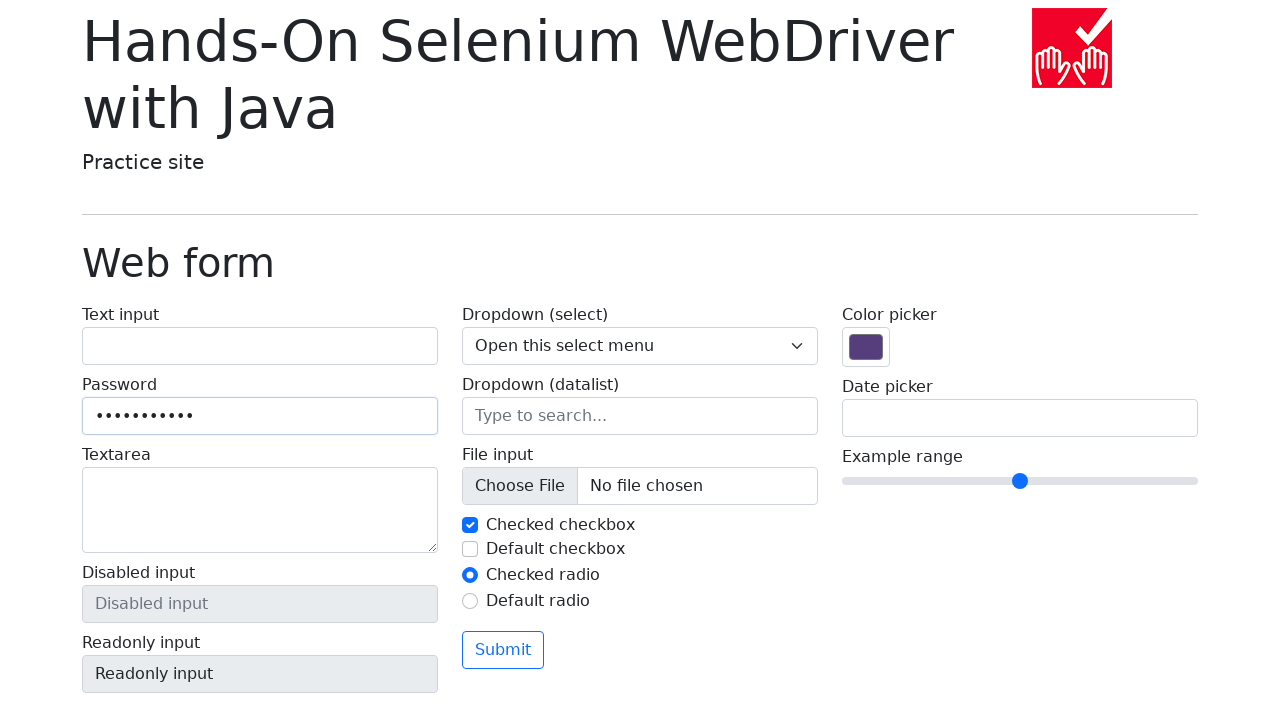

Cleared the password field on input[name='my-password']
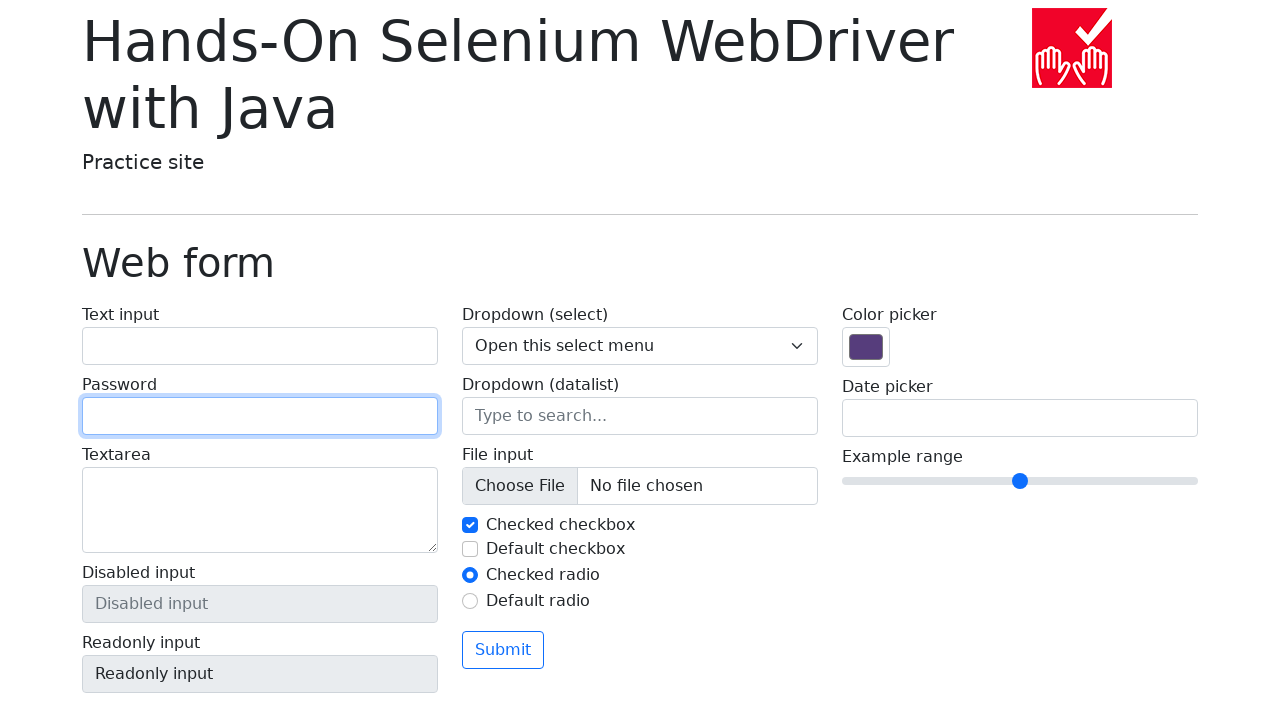

Verified that password input field is empty
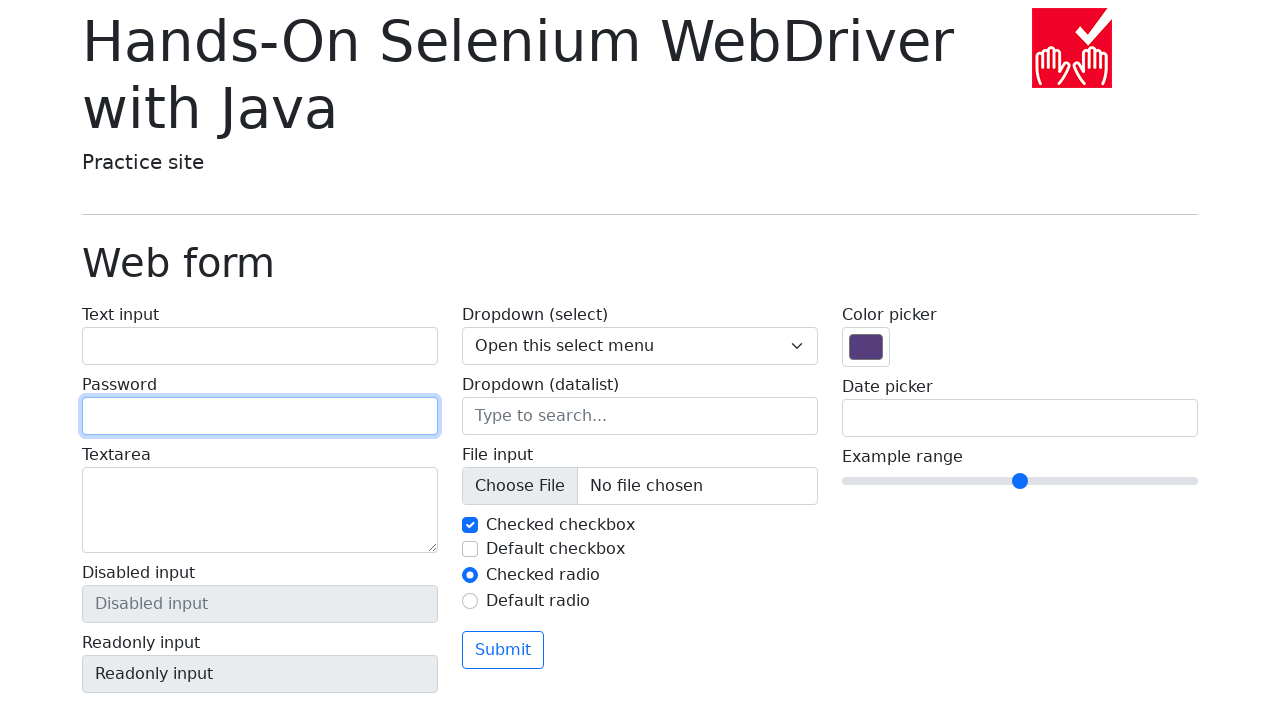

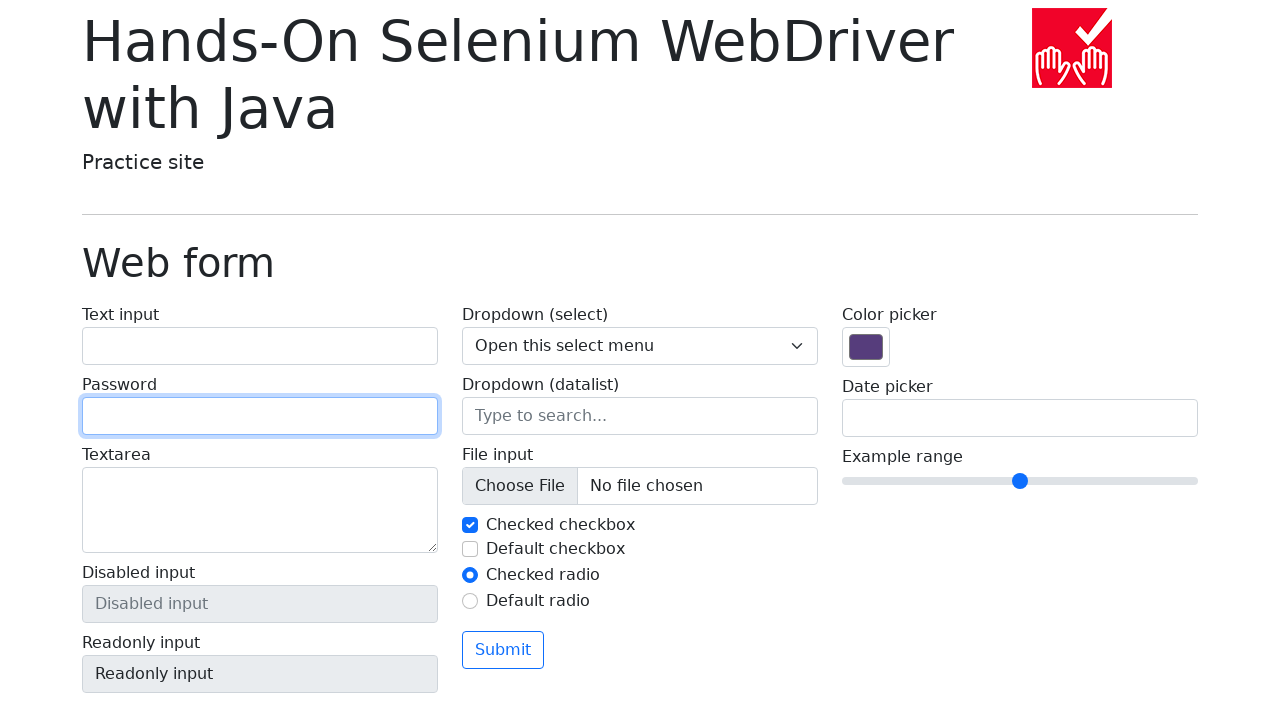